Tests the search functionality on Python.org by entering a search query and verifying the search results page loads with results

Starting URL: https://www.python.org

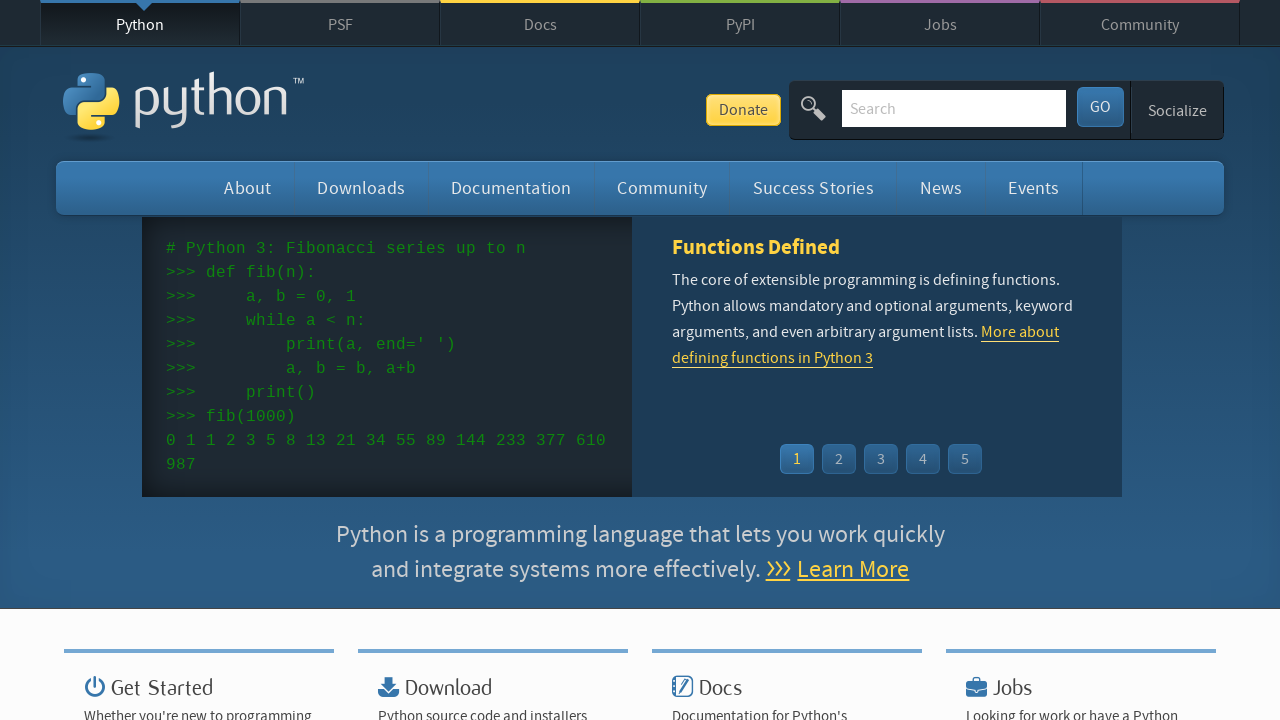

Filled search field with 'getting started in Python' on #id-search-field
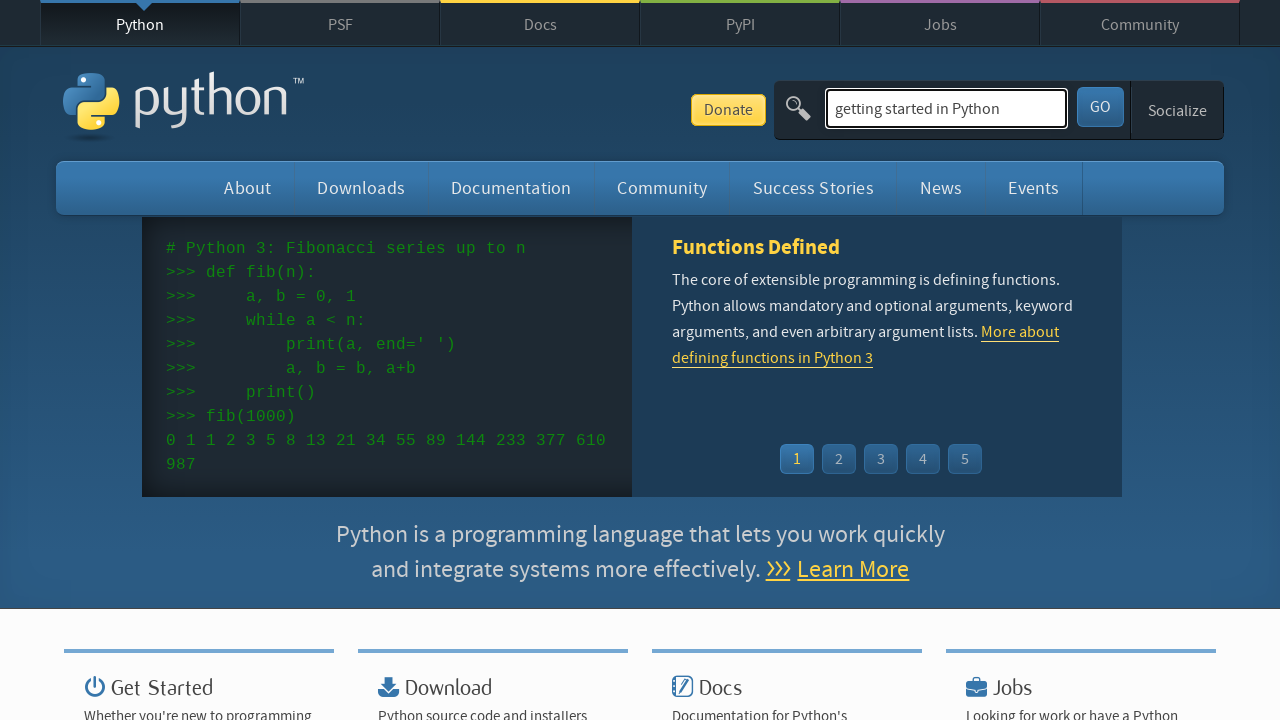

Clicked search submit button at (1100, 107) on #submit
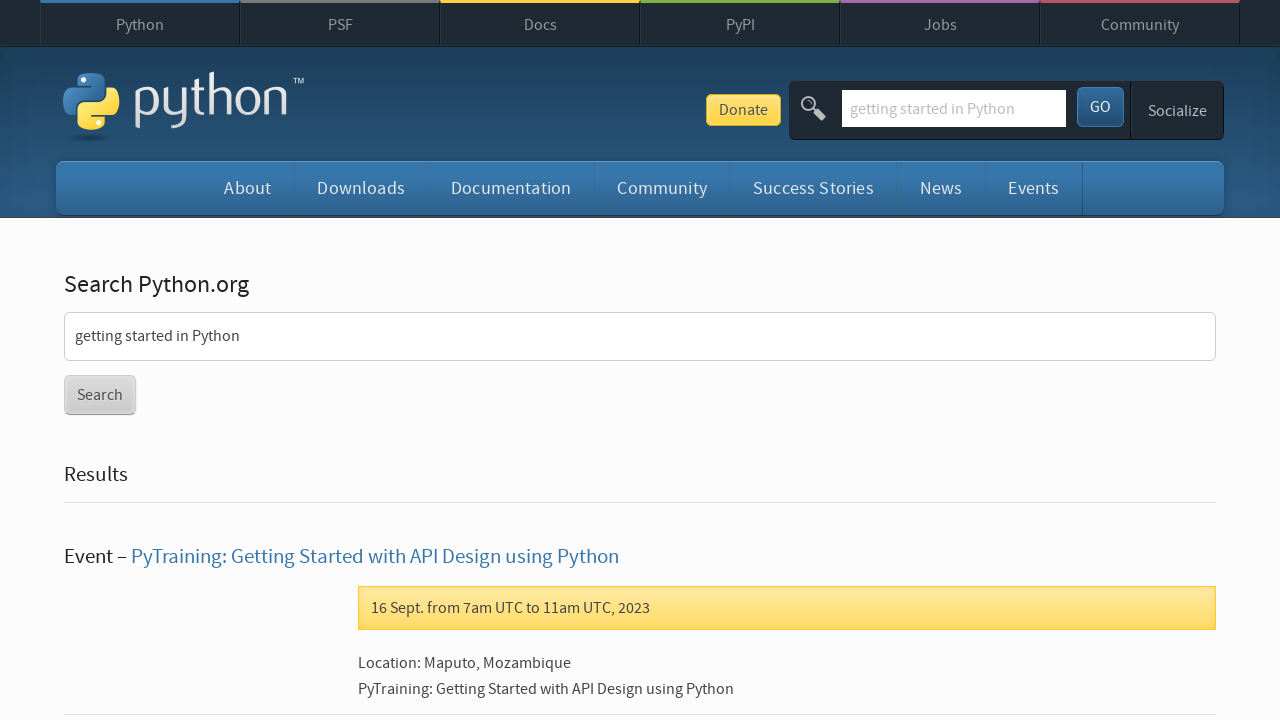

Search results page loaded with correct URL
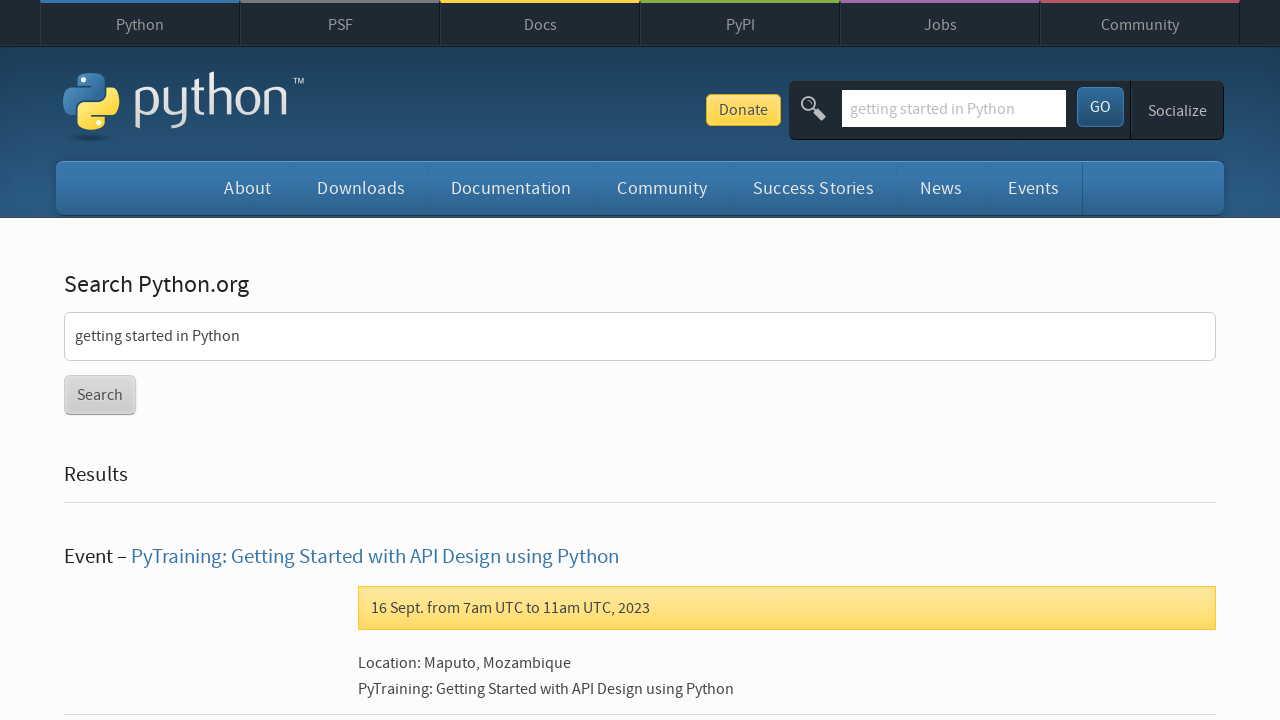

Verified search results are displayed (count > 0)
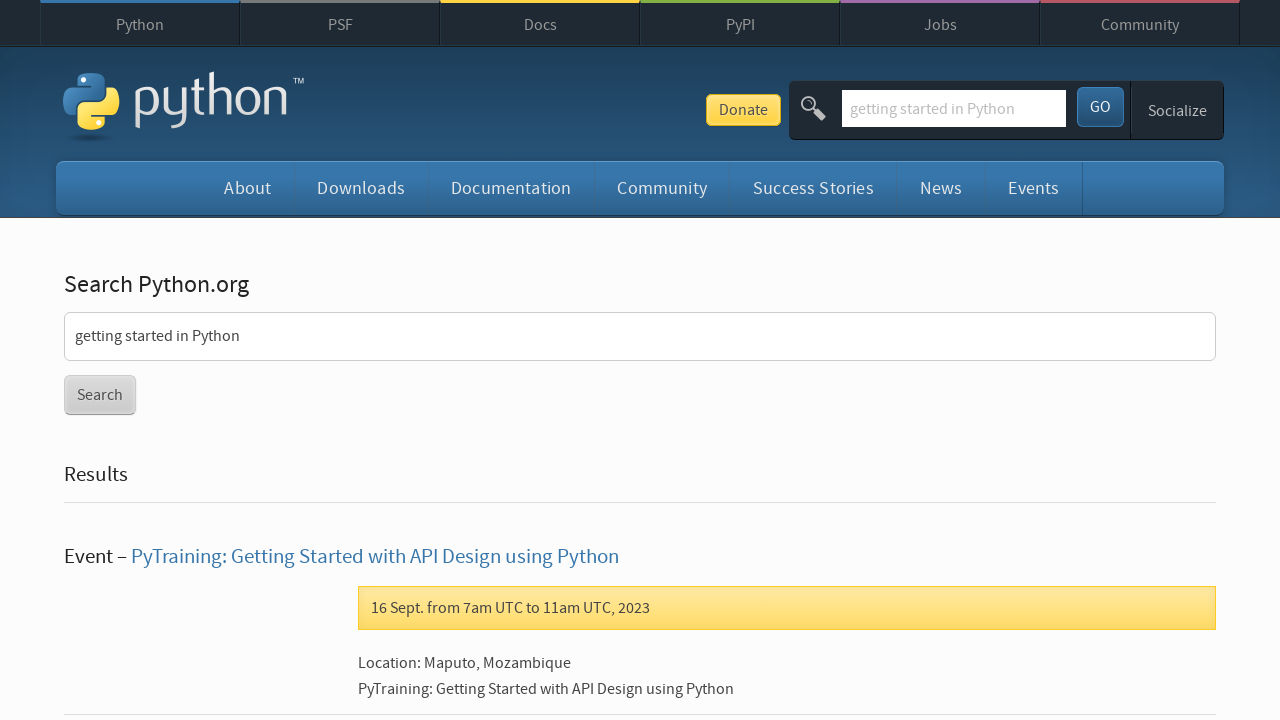

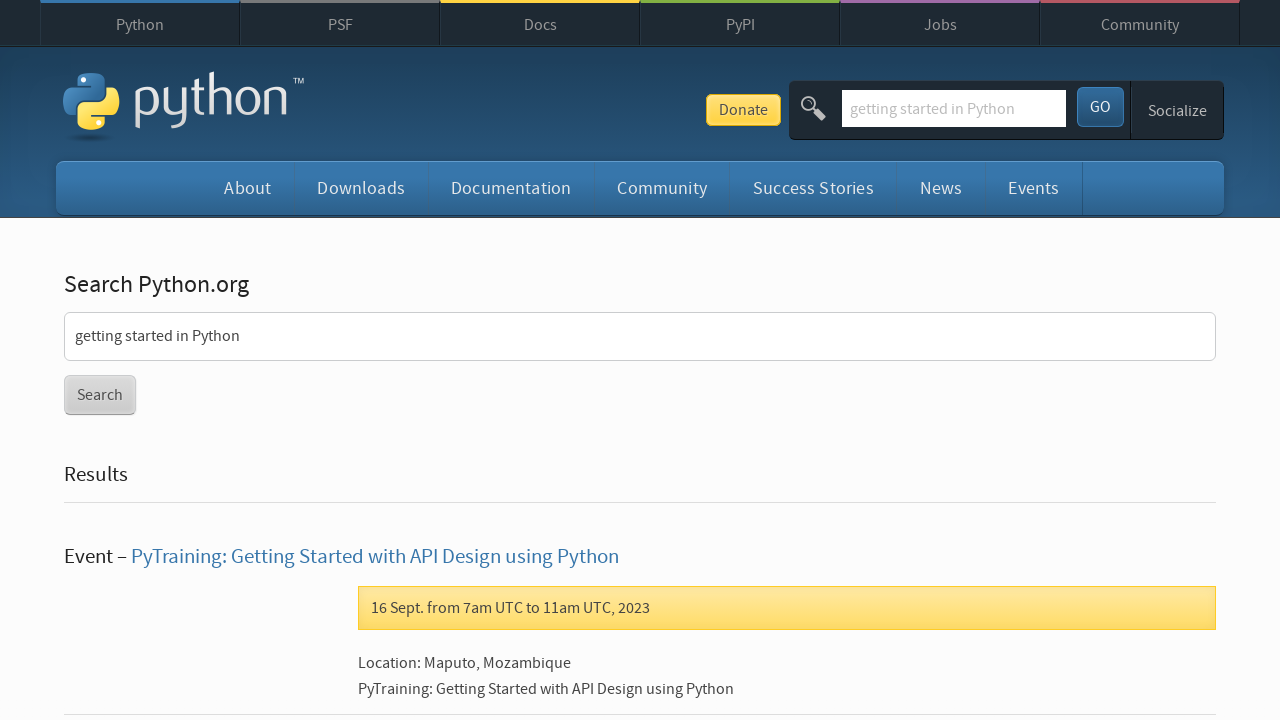